Tests JavaScript prompt by clicking a button to trigger the prompt, entering text, accepting it, and verifying the entered text appears in the result

Starting URL: https://automationfc.github.io/basic-form/index.html

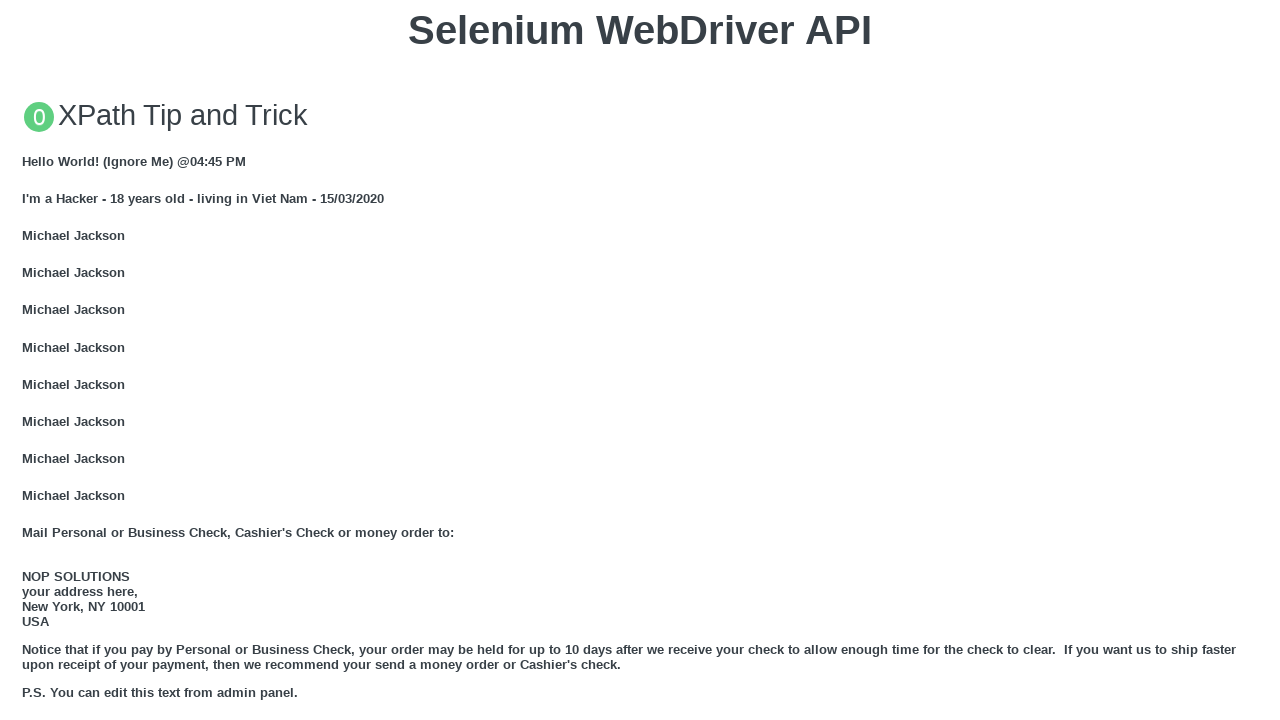

Set up dialog handler to accept prompt with text 'TestUser123'
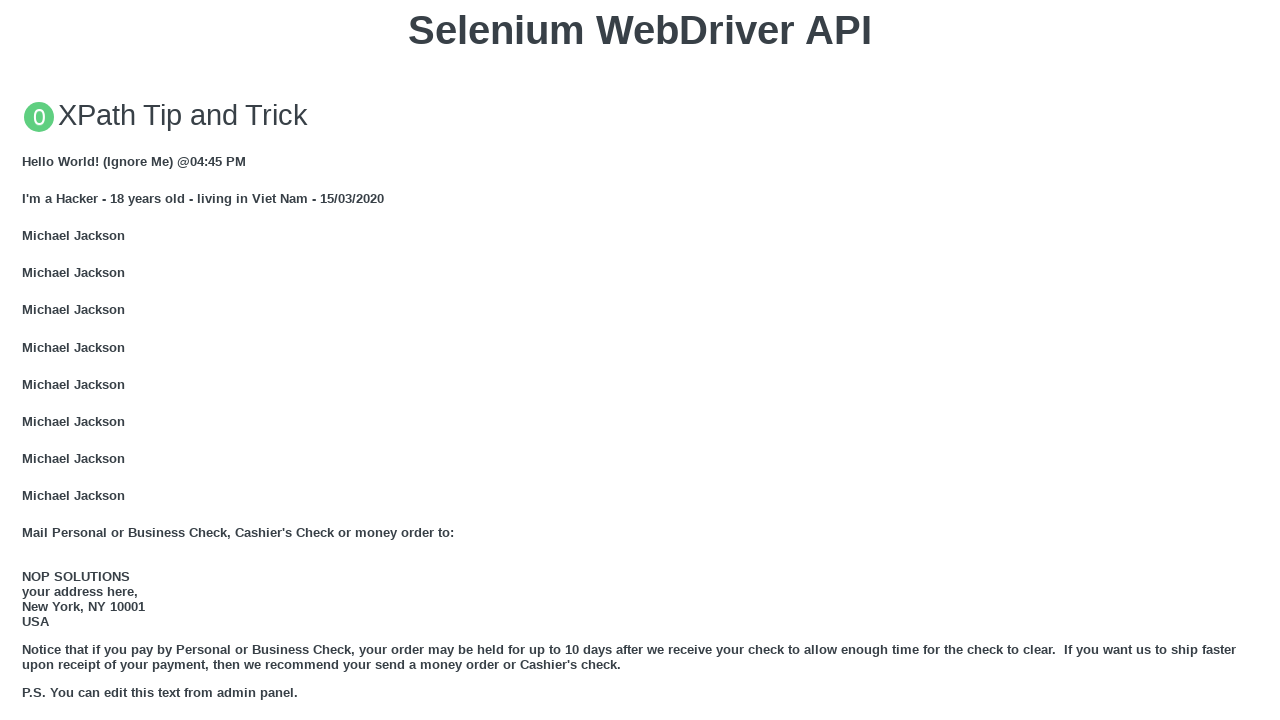

Clicked button to trigger JavaScript prompt at (640, 360) on xpath=//button[text()='Click for JS Prompt']
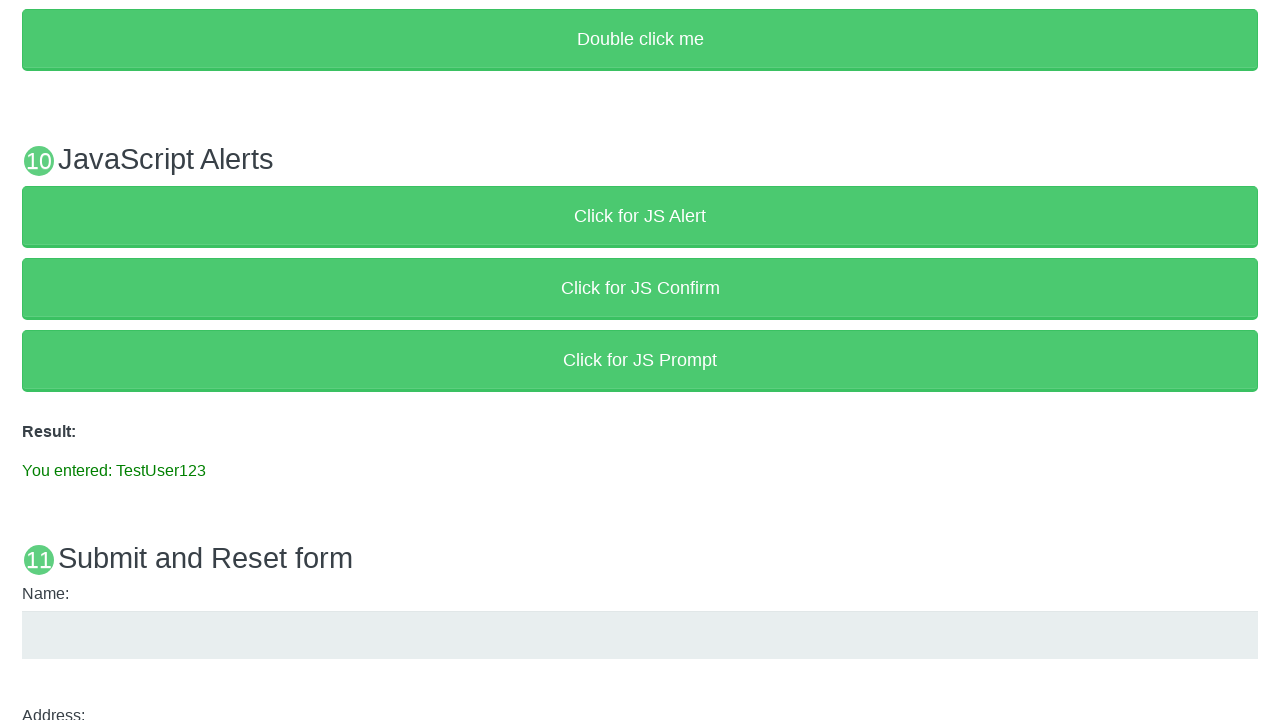

Result element loaded and is visible
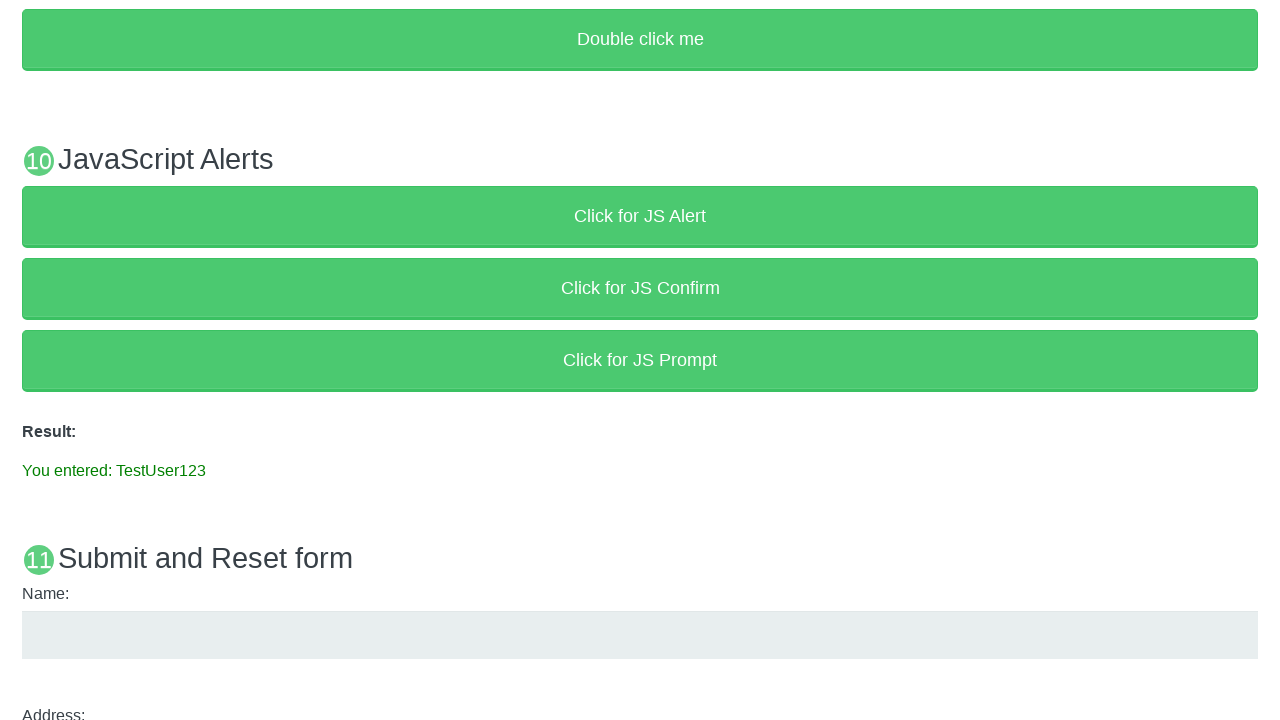

Verified result text displays 'You entered: TestUser123'
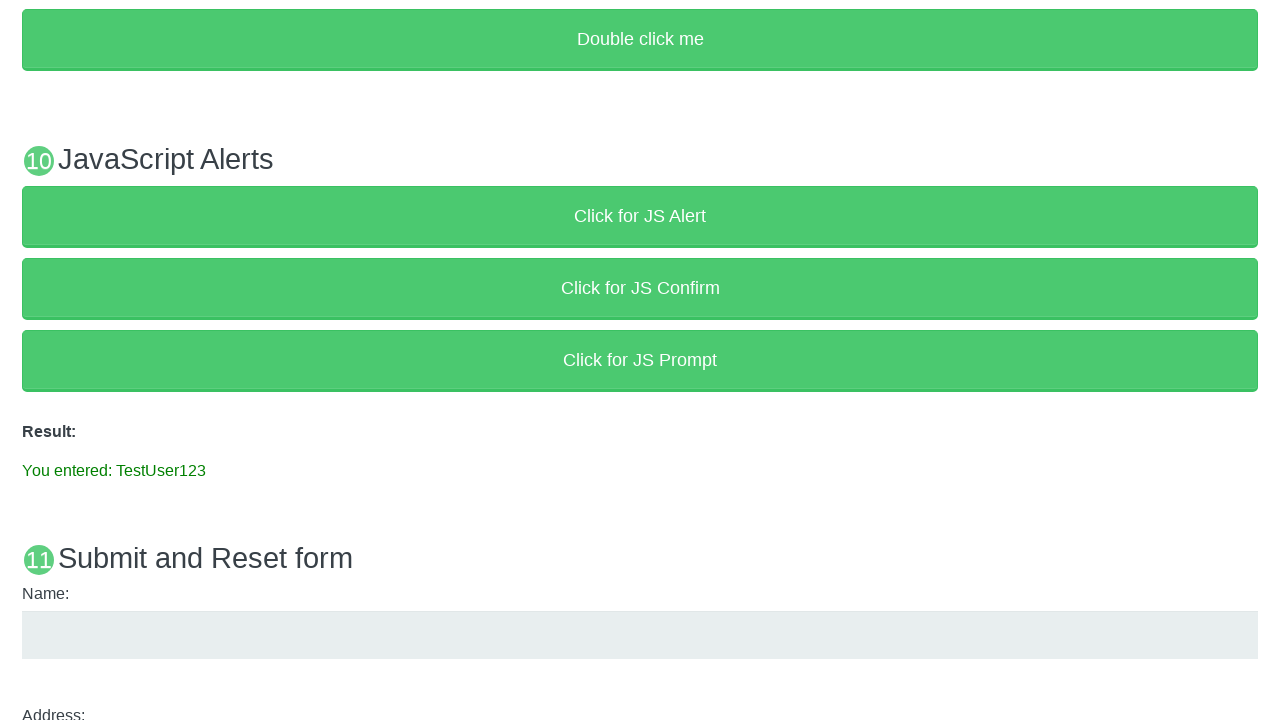

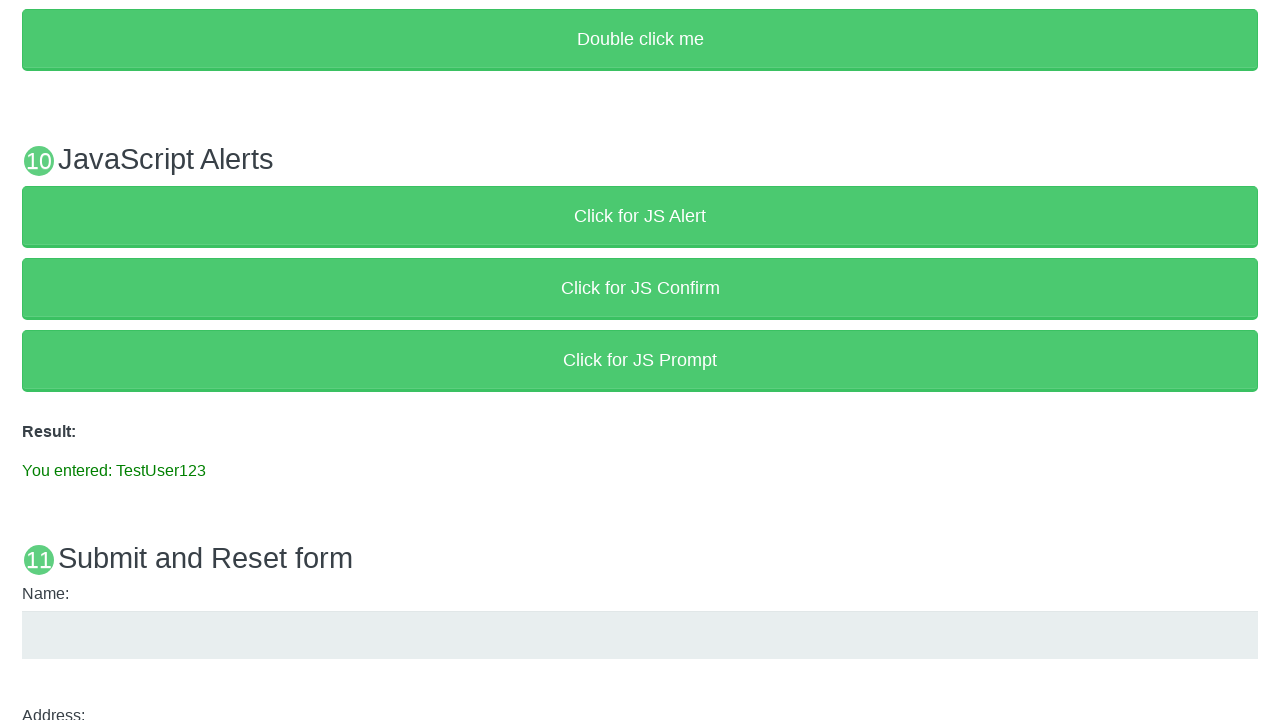